Tests the Python.org search functionality by entering "pycon" as a search query and verifying that results are returned.

Starting URL: https://www.python.org

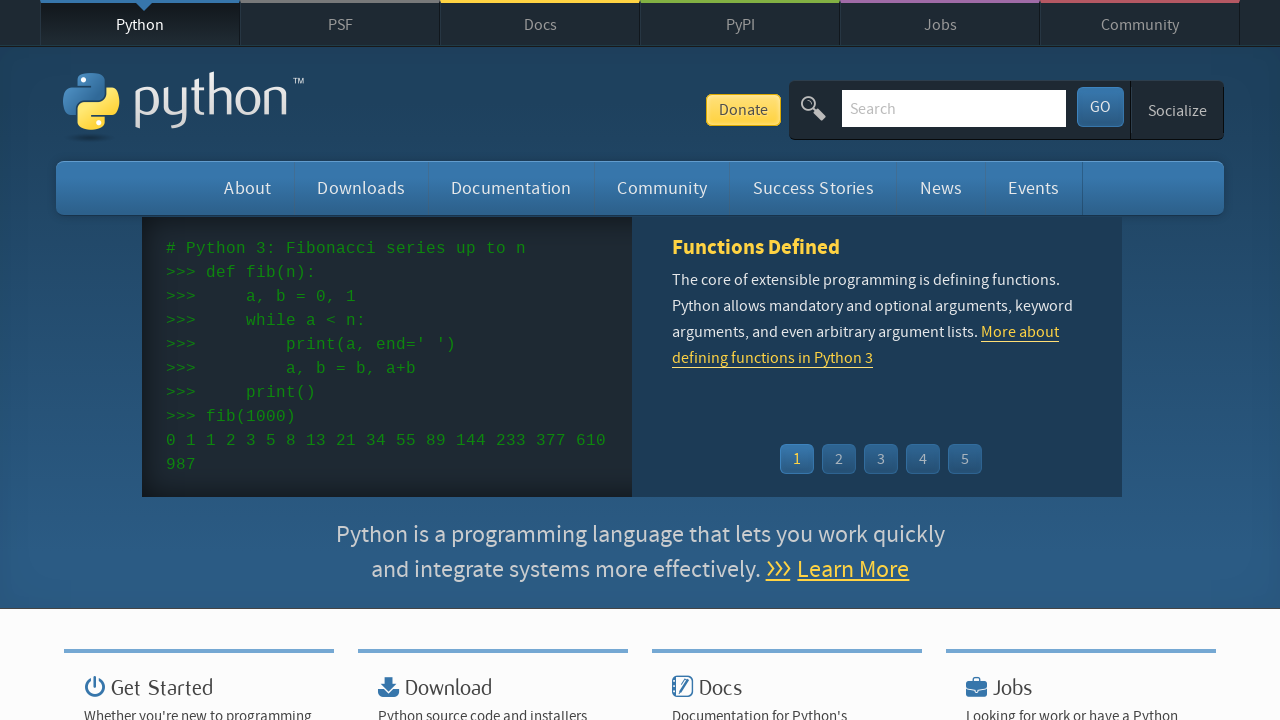

Verified page title contains 'Python'
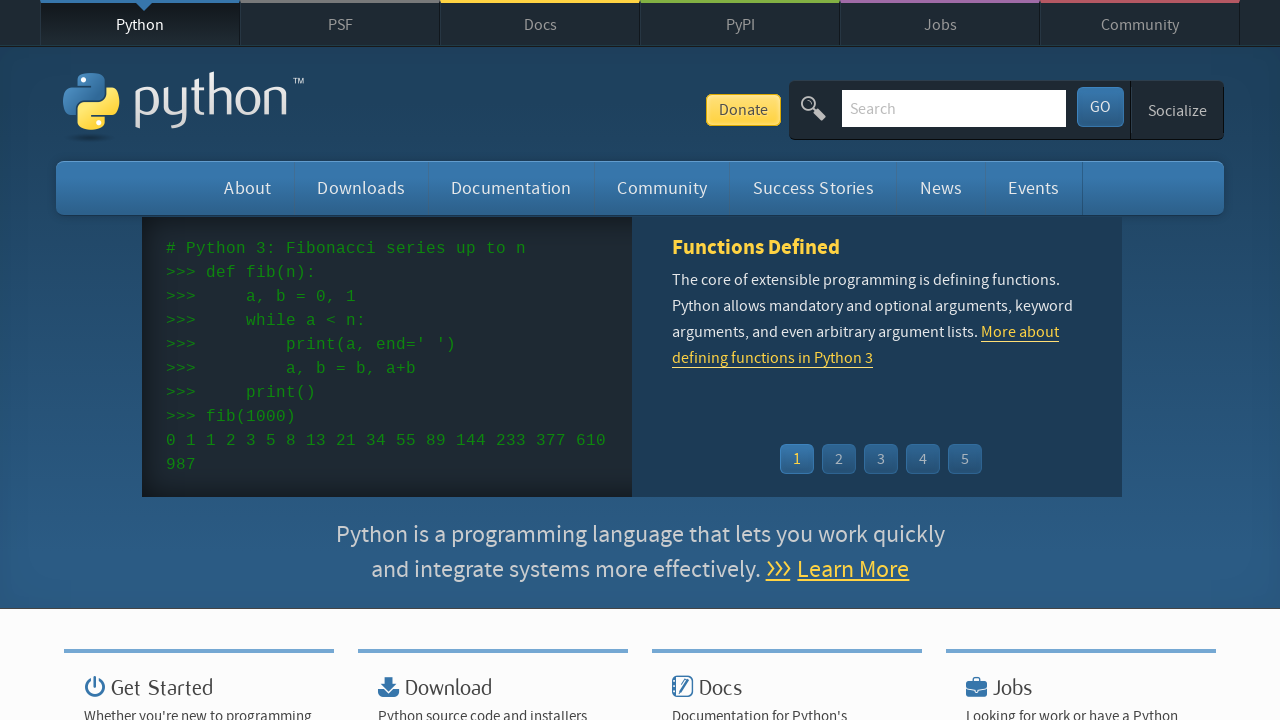

Filled search box with 'pycon' query on input[name='q']
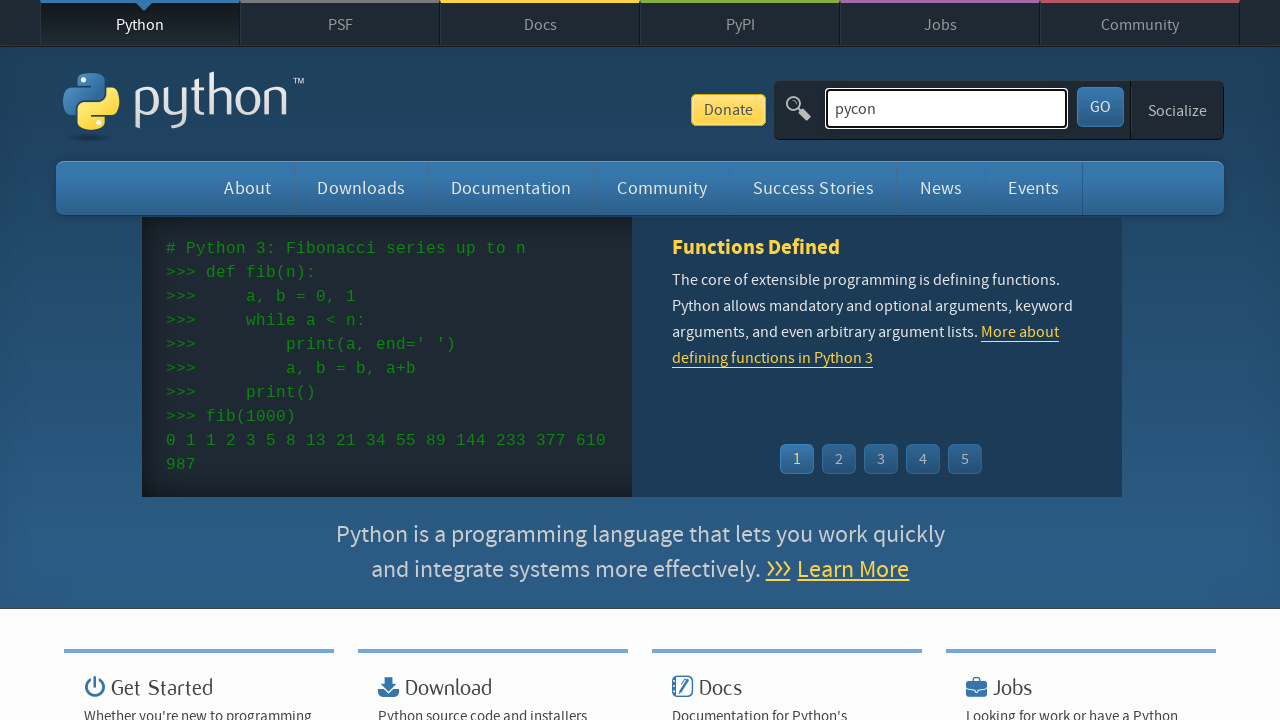

Pressed Enter to submit search query on input[name='q']
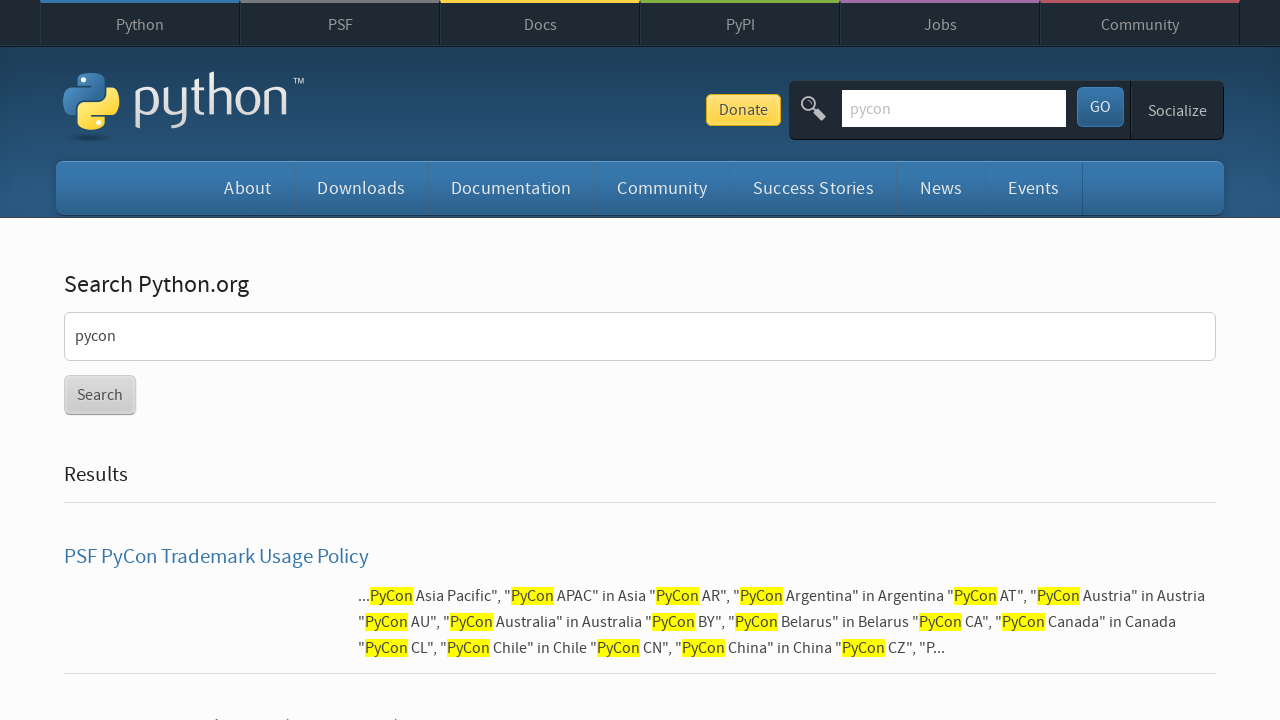

Waited for page to load with networkidle state
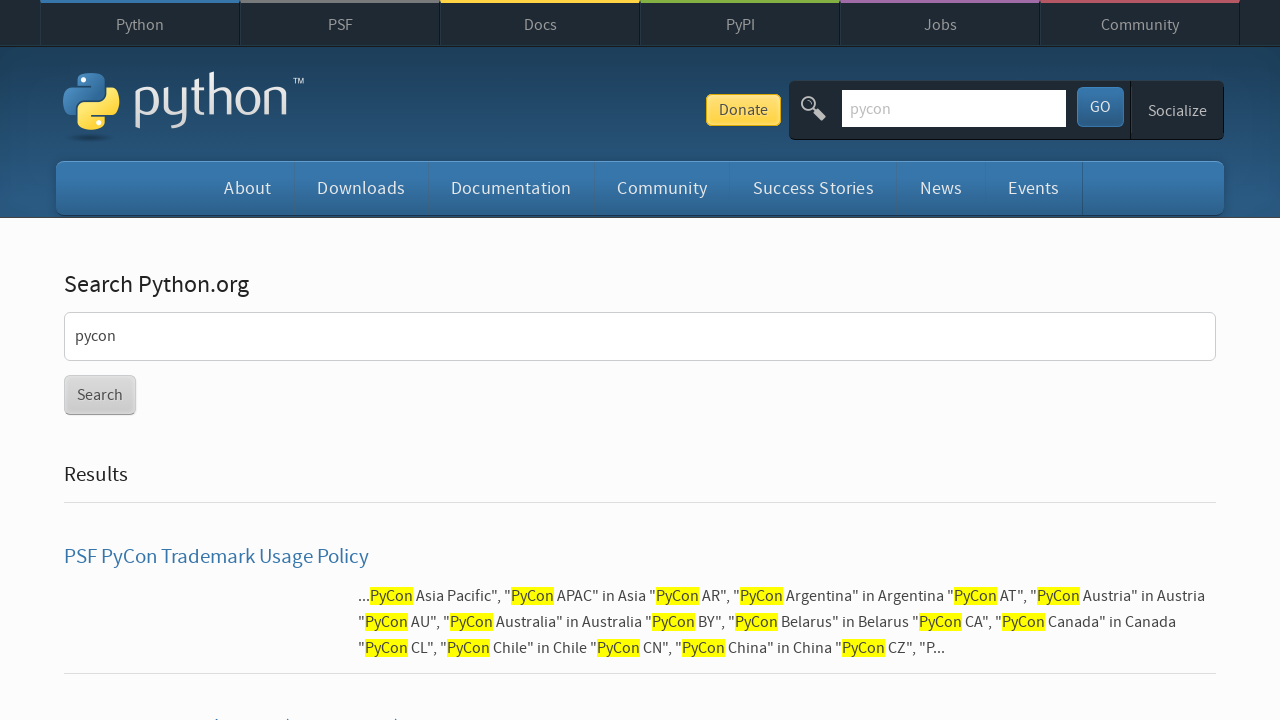

Verified search results are displayed (no 'No result found' message)
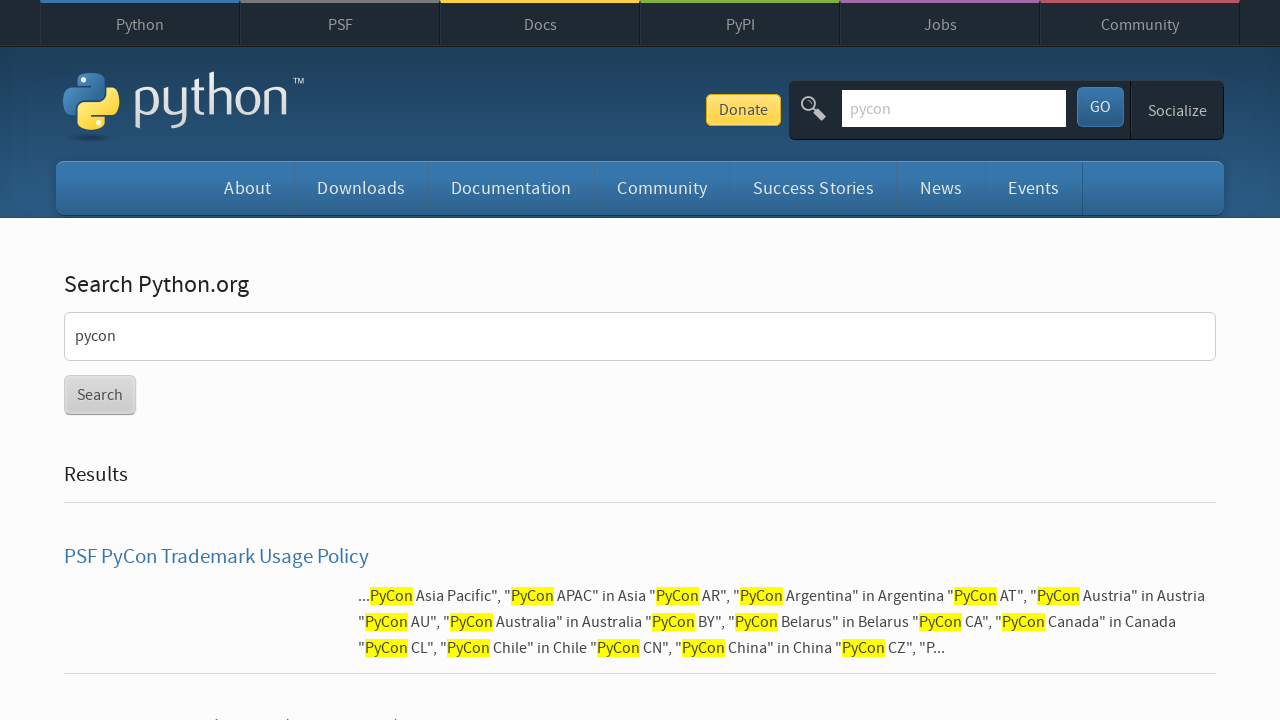

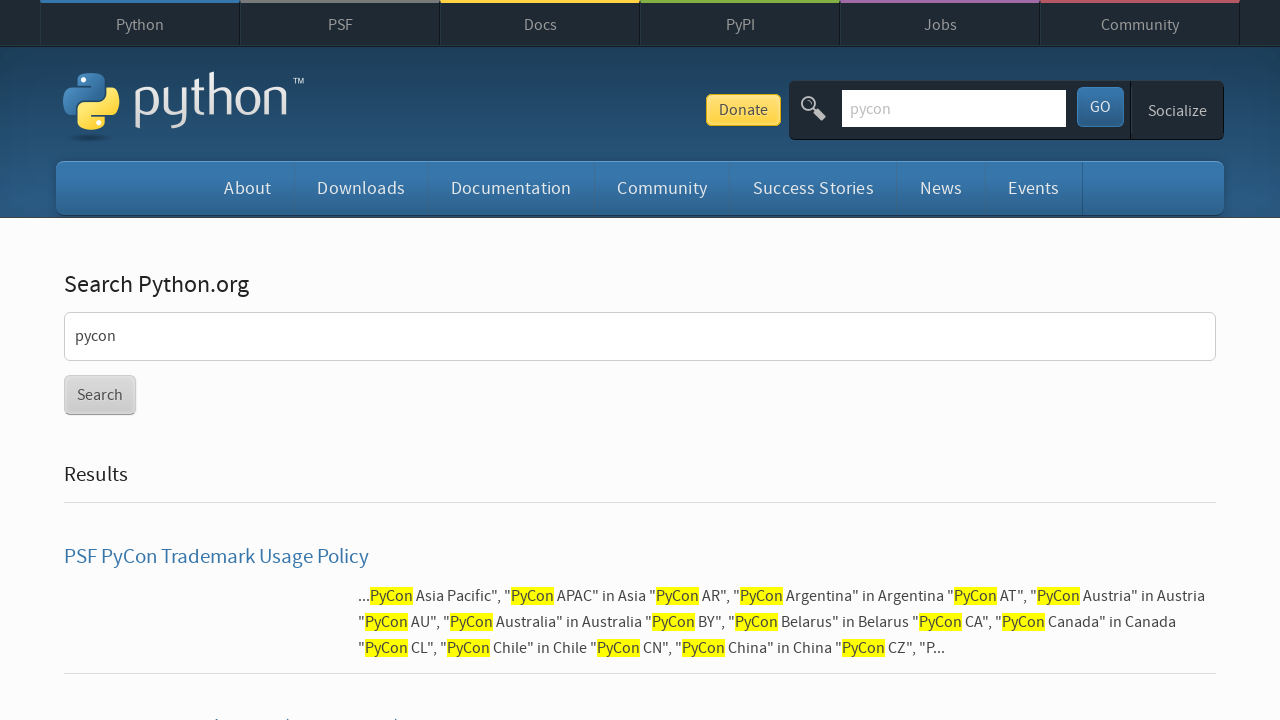